Tests scrolling down the page by a specified number of pixels (3000px)

Starting URL: https://testautomationpractice.blogspot.com/

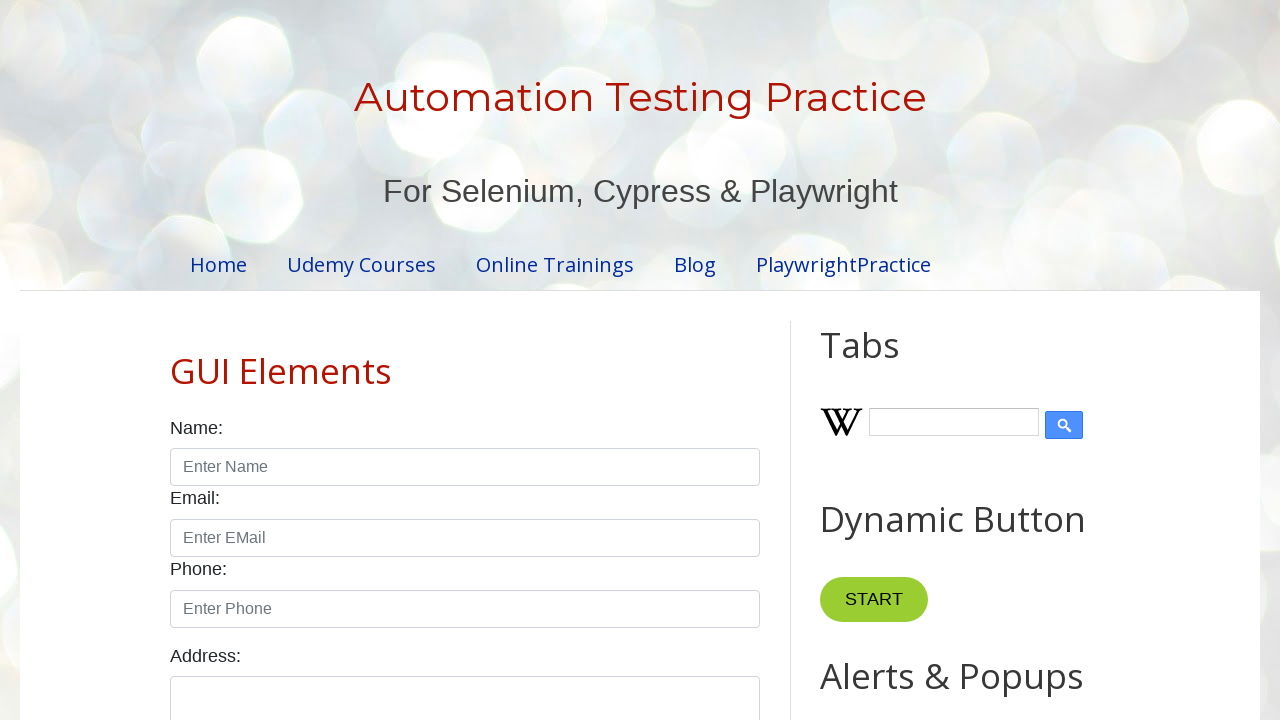

Scrolled down the page by 3000 pixels
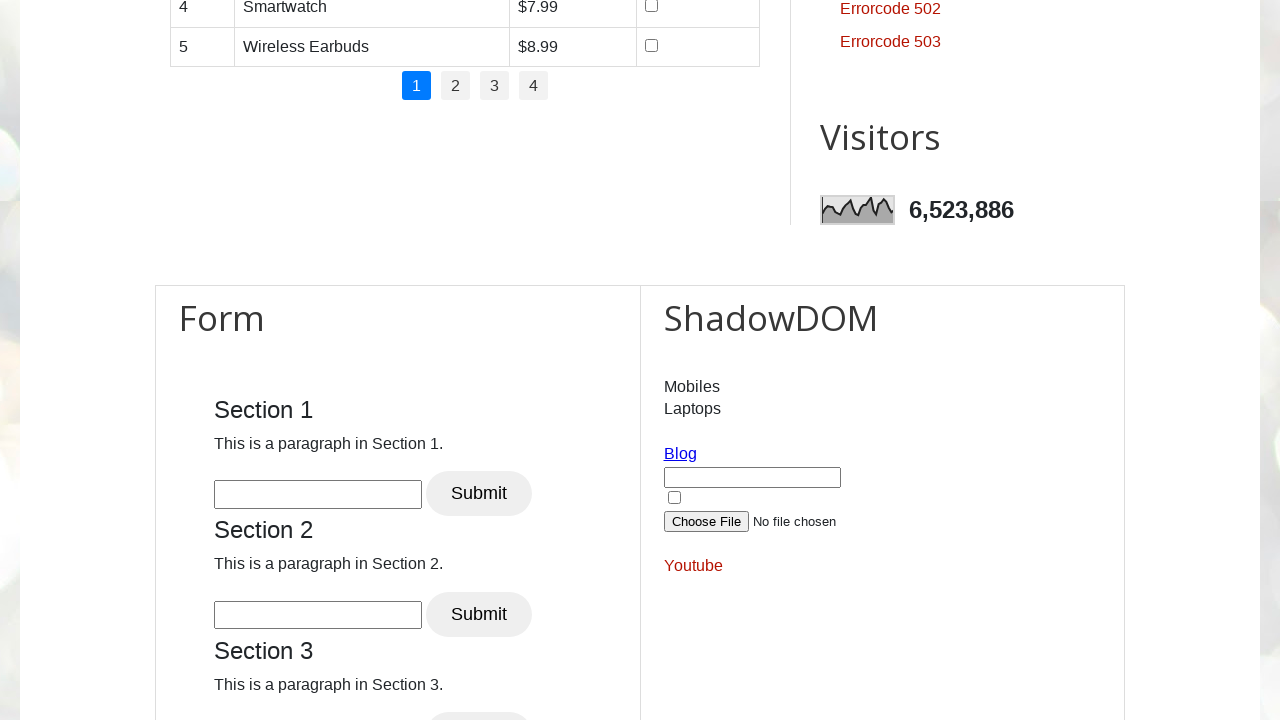

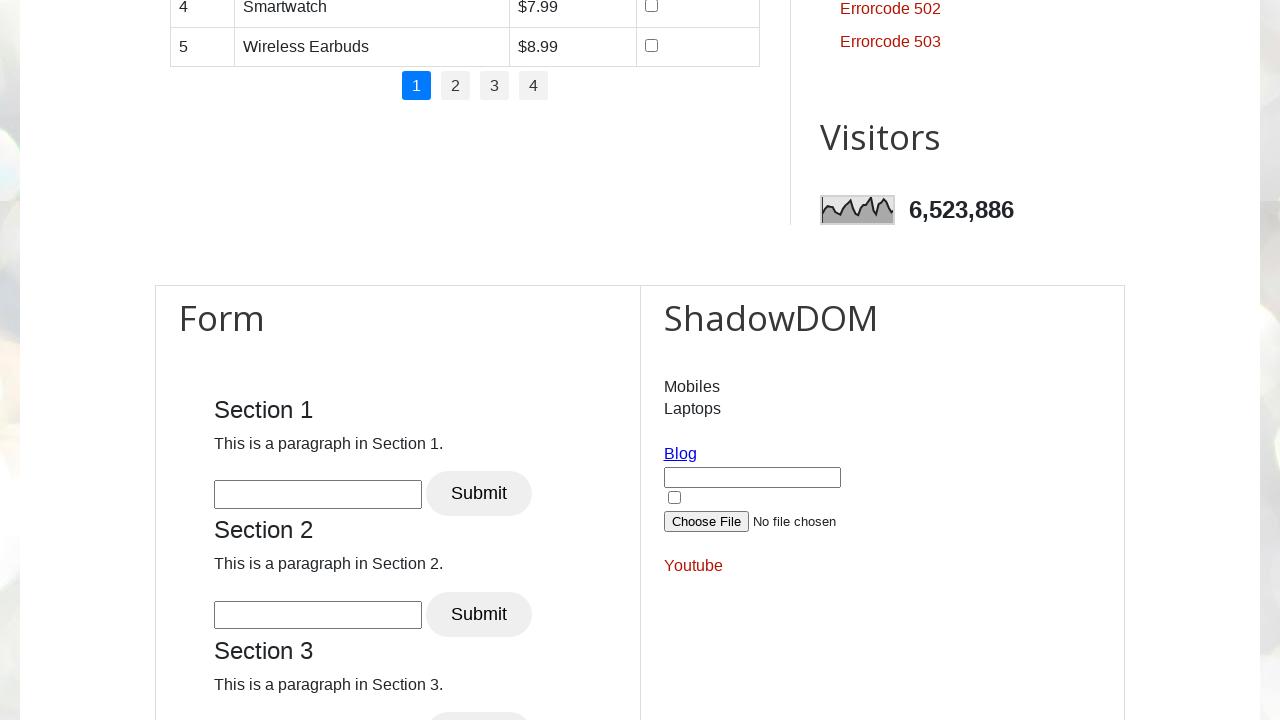